Tests jQuery UI drag and drop functionality by dragging an element and dropping it into a target area

Starting URL: https://jqueryui.com/droppable/

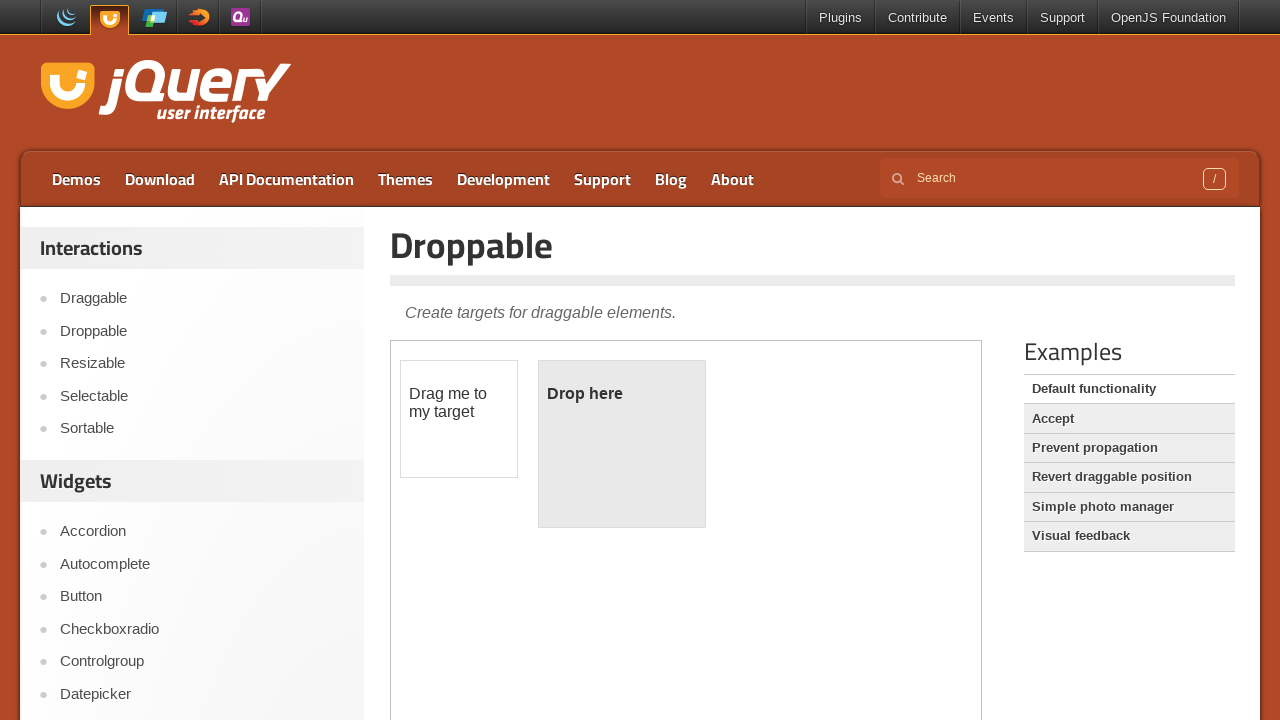

Located the first iframe containing the drag and drop demo
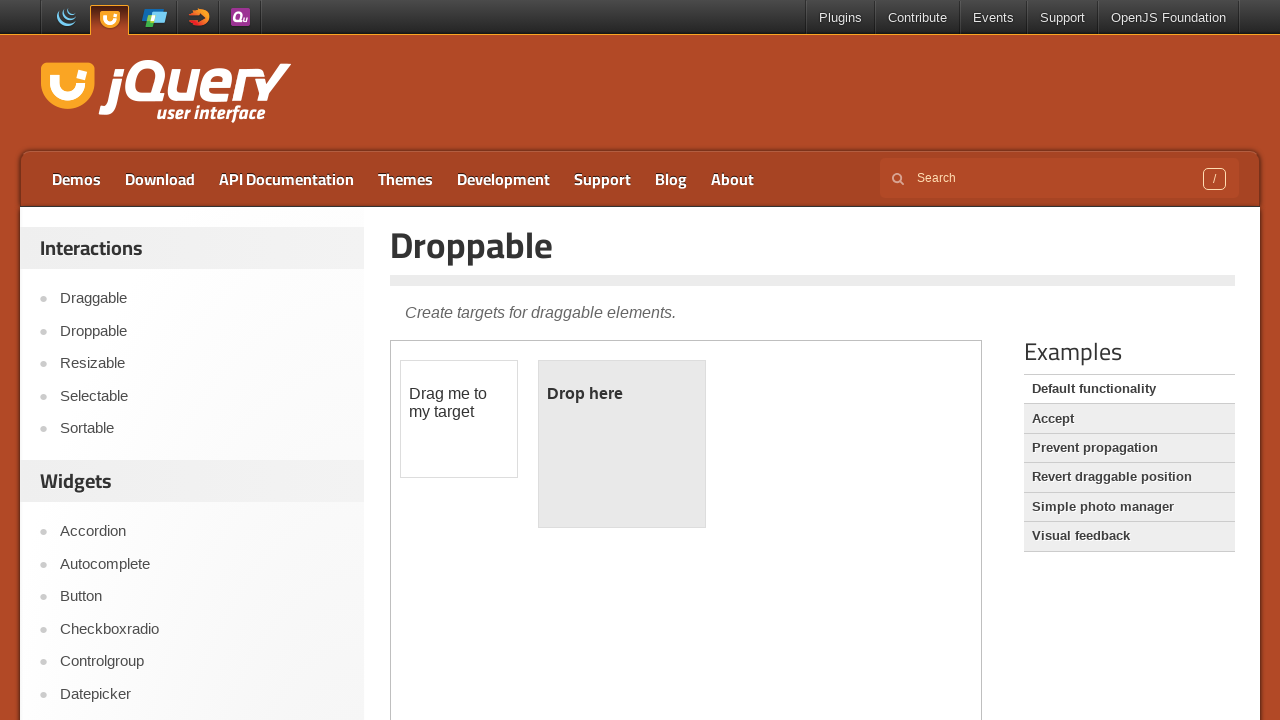

Located the draggable element with id 'draggable'
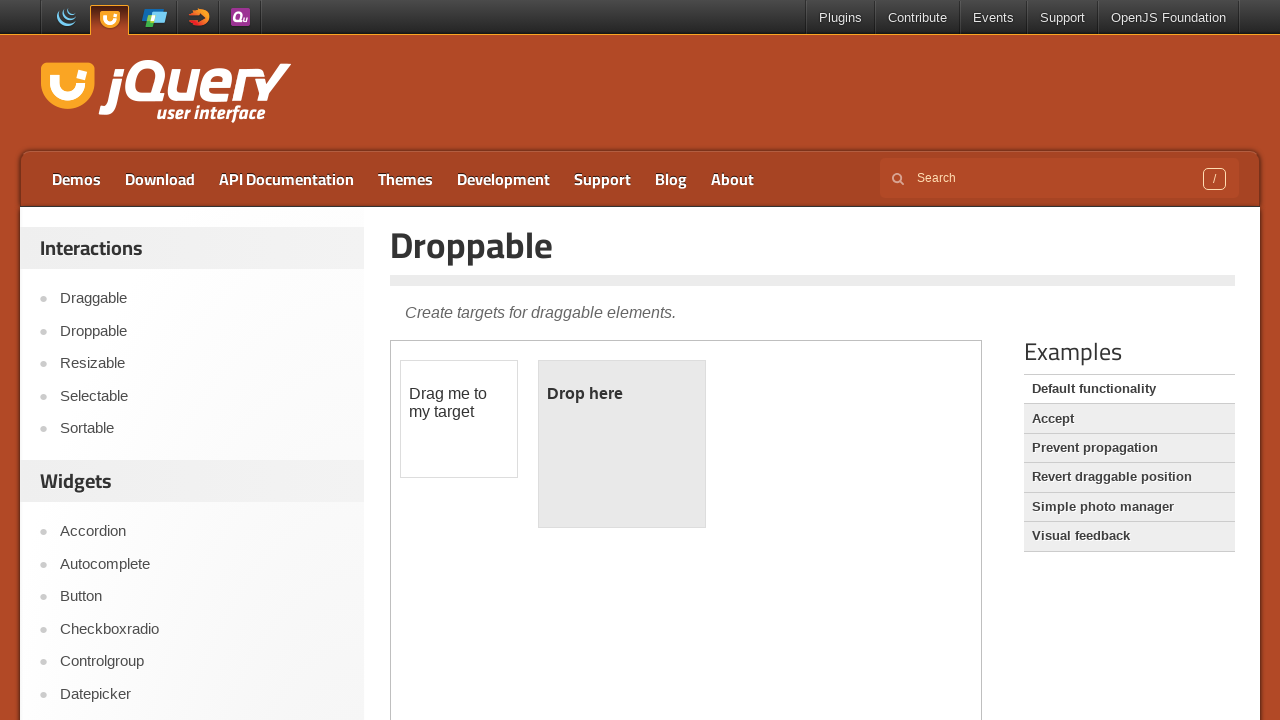

Located the droppable target element with id 'droppable'
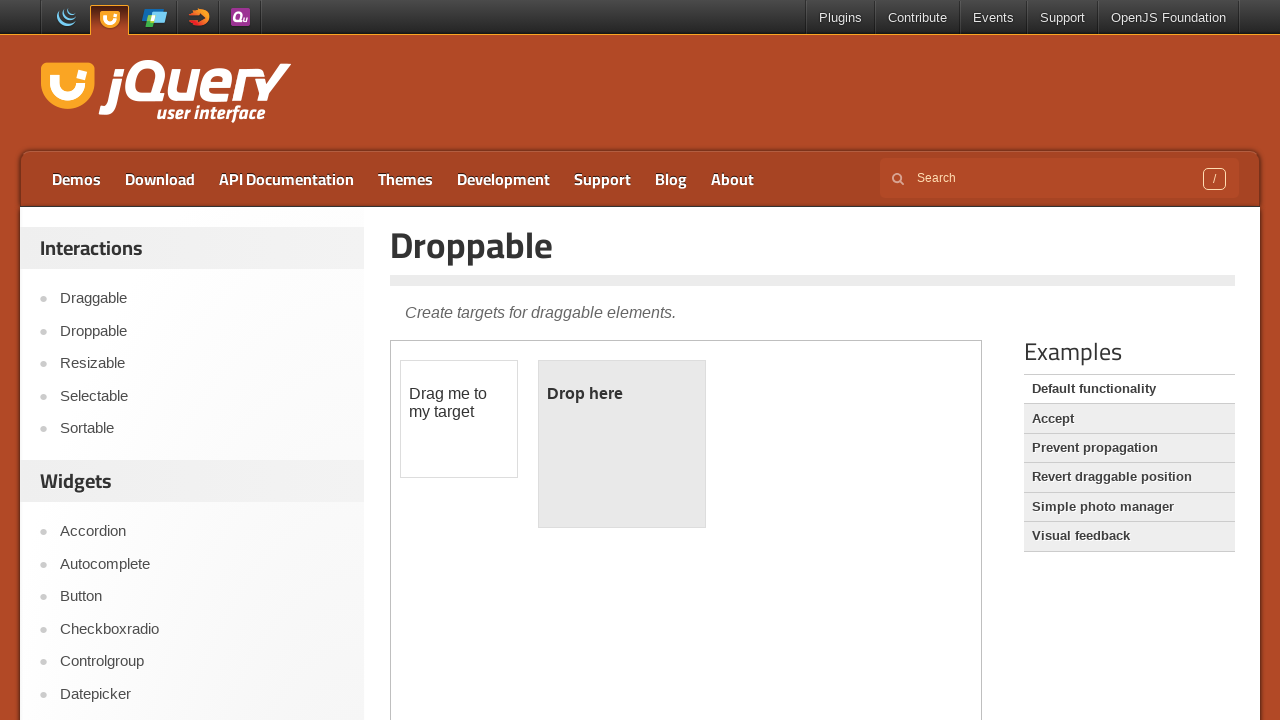

Dragged the draggable element and dropped it into the droppable target area at (622, 444)
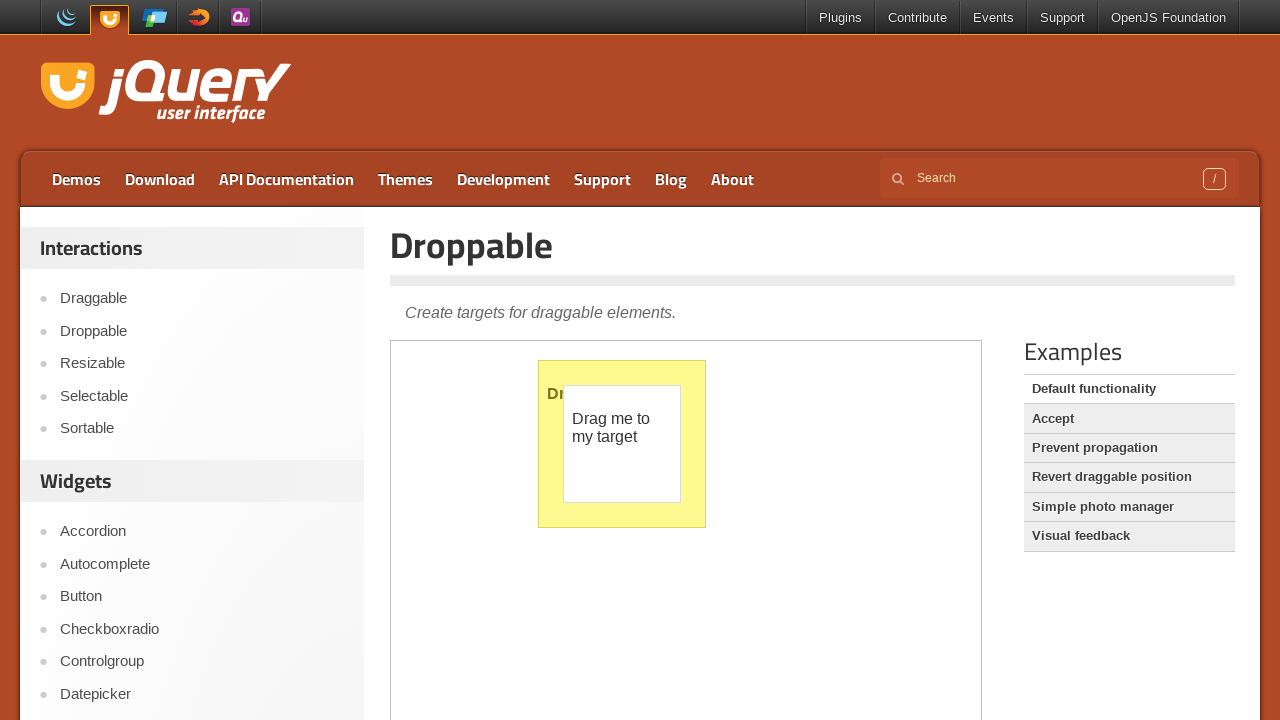

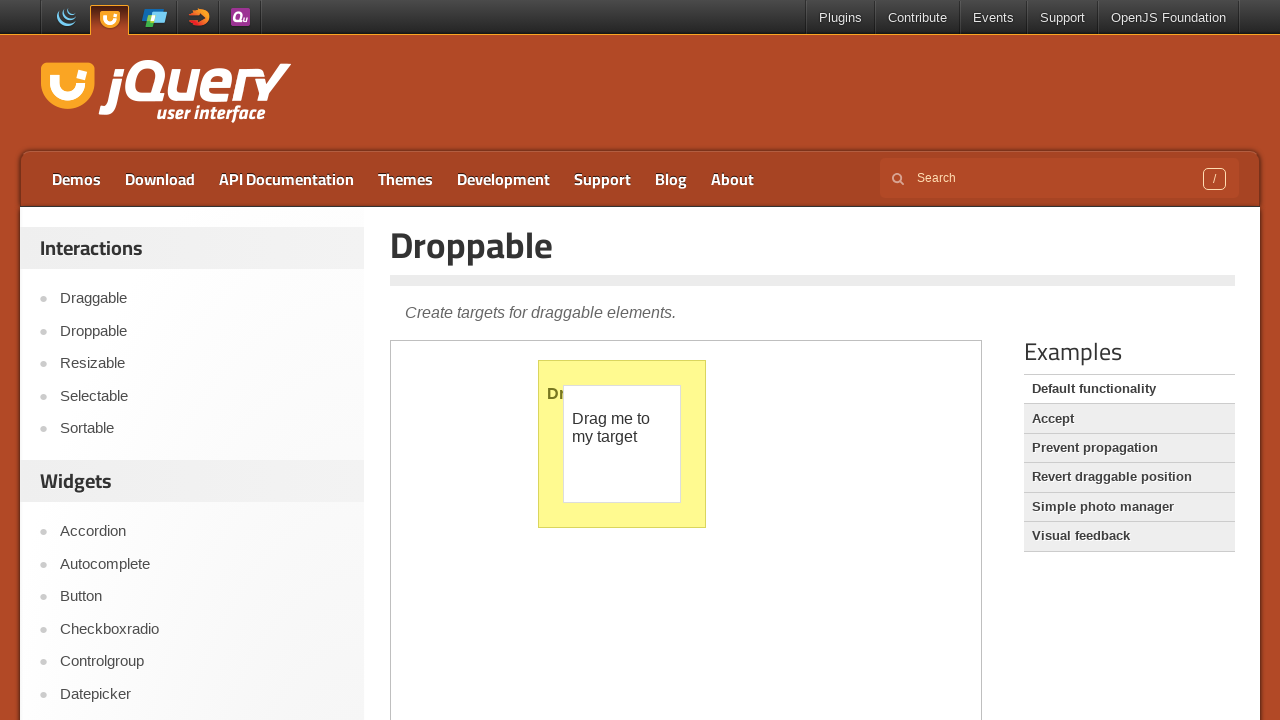